Tests dropdown selection by selecting "Option 2" from a dropdown menu and verifying the selection

Starting URL: https://the-internet.herokuapp.com/dropdown

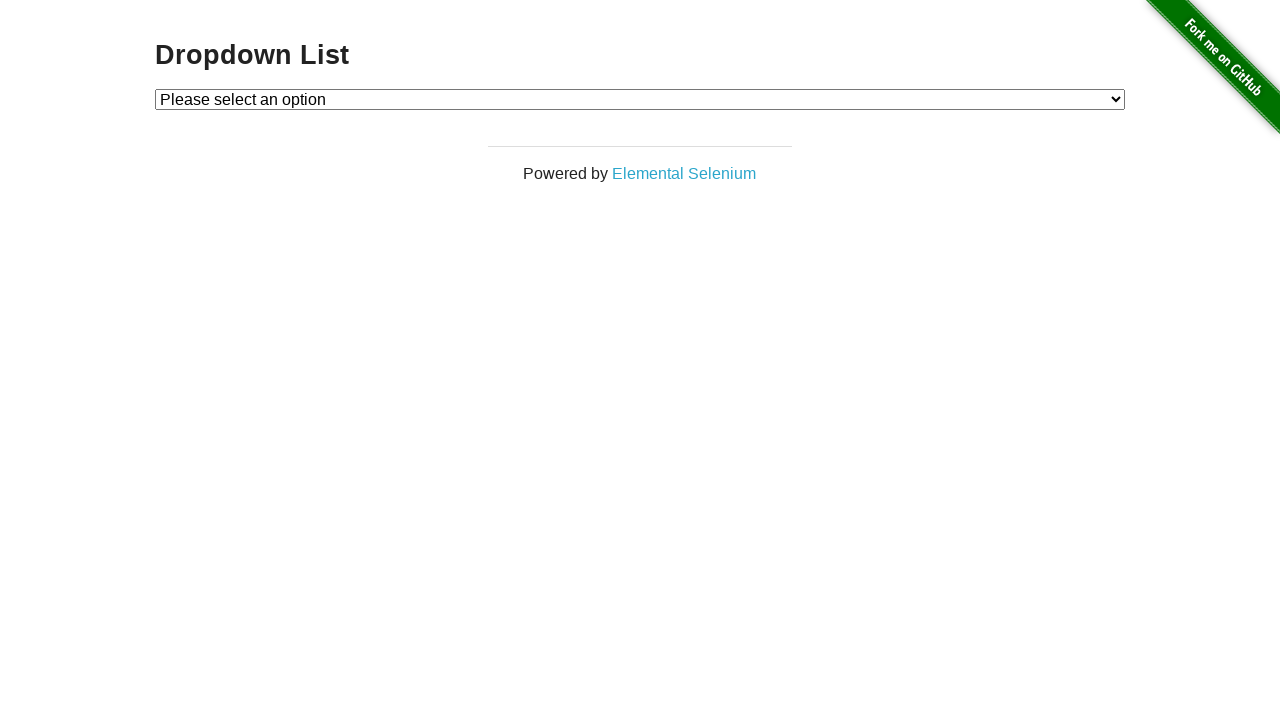

Selected 'Option 2' from dropdown menu on #dropdown
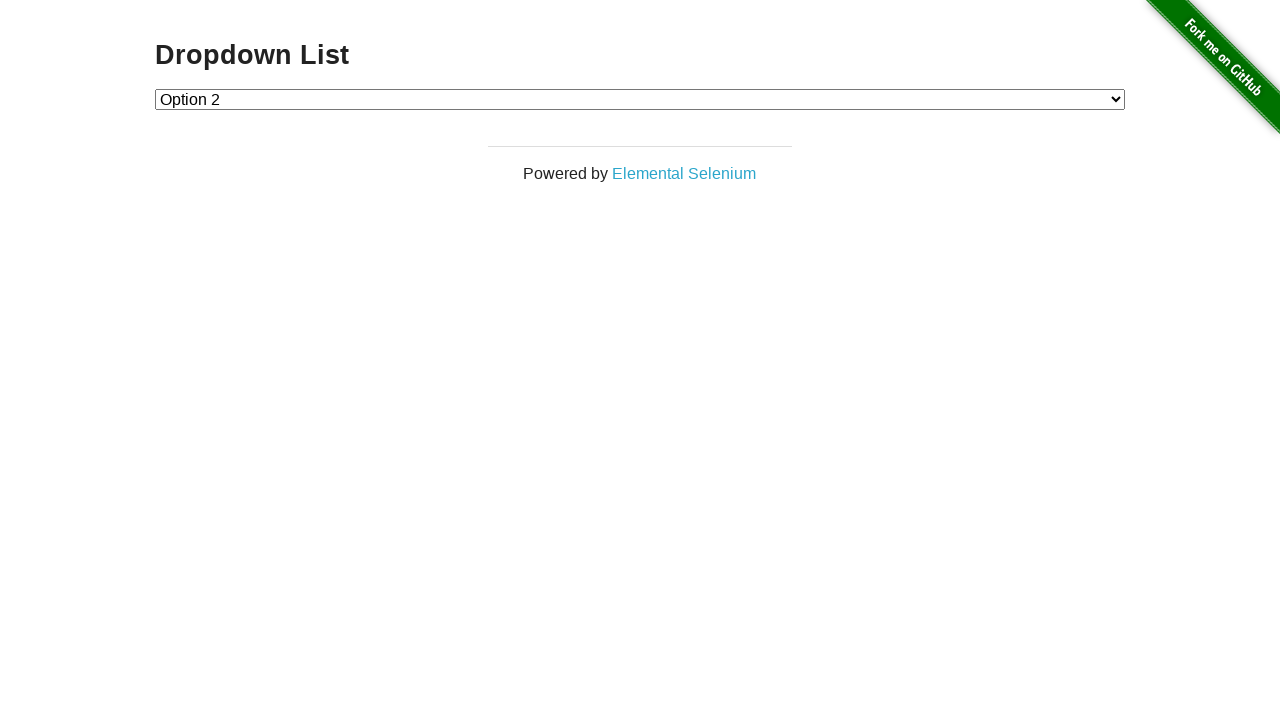

Verified that an option is selected in the dropdown
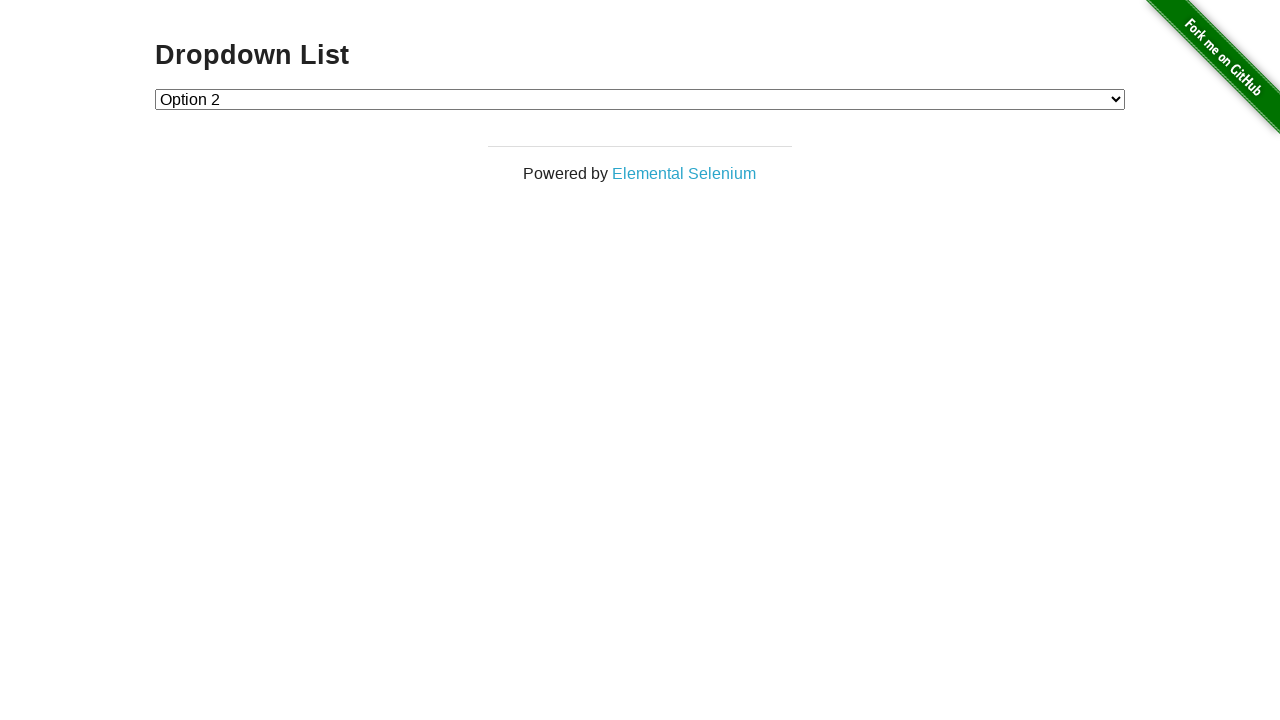

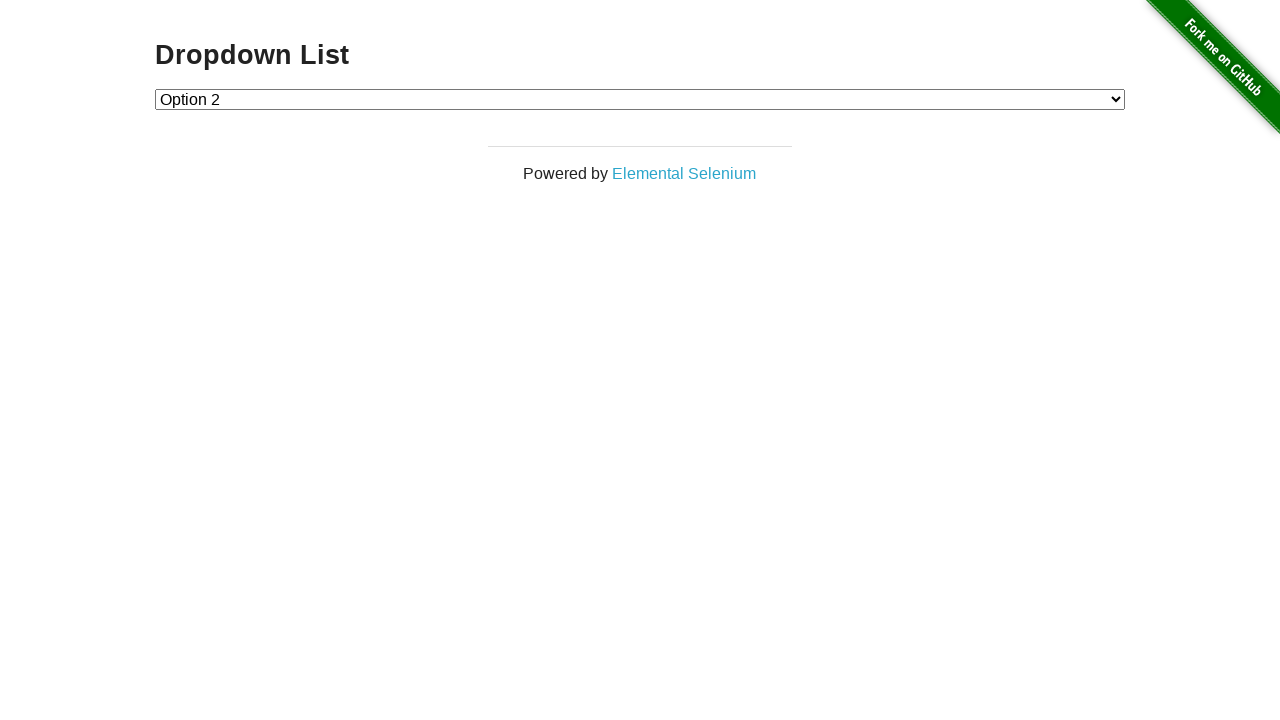